Tests the Forgot Password link by clicking it and verifying the page loads with expected content

Starting URL: https://the-internet.herokuapp.com/

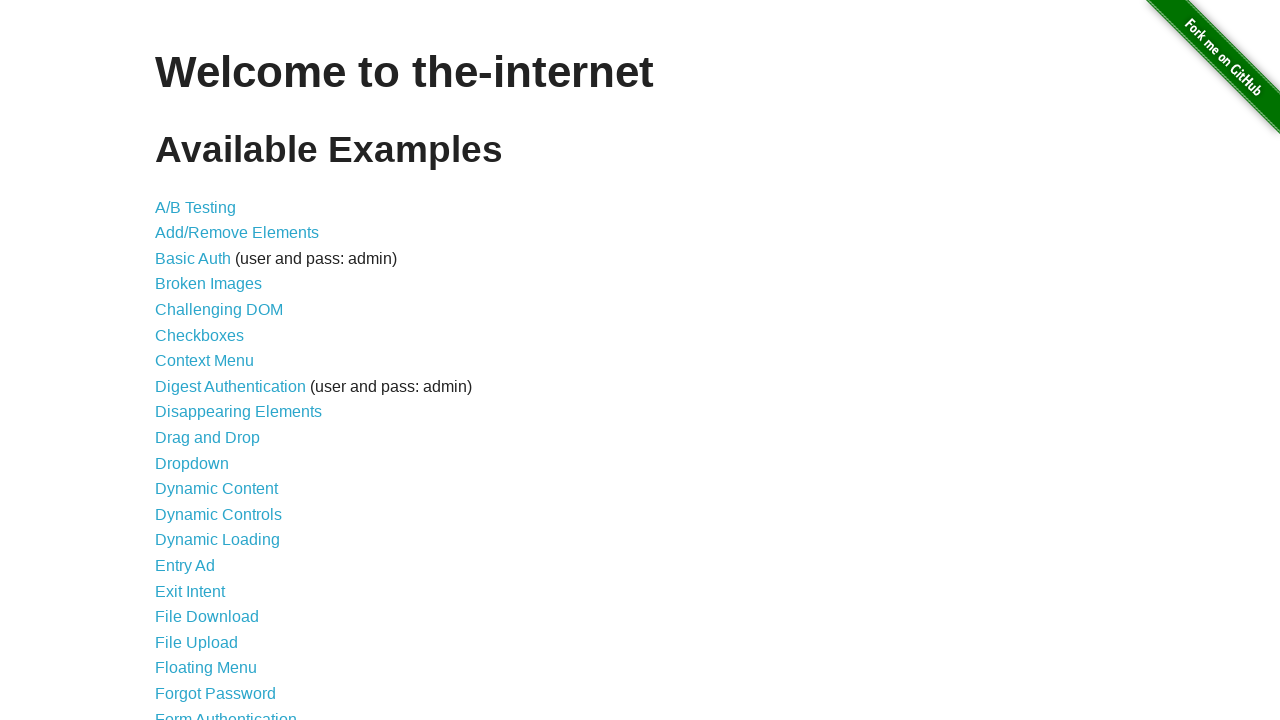

Clicked the Forgot Password link at (216, 693) on a >> internal:has-text="Forgot Password"i
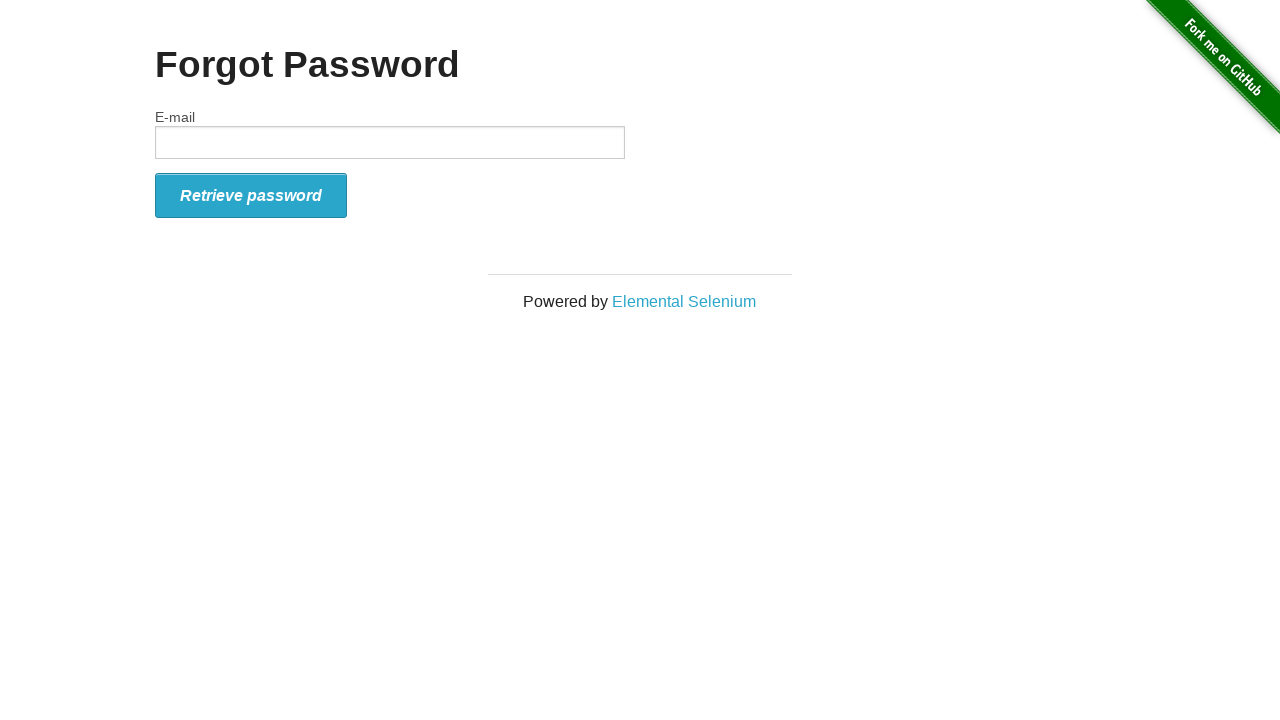

Forgot Password page loaded with network idle
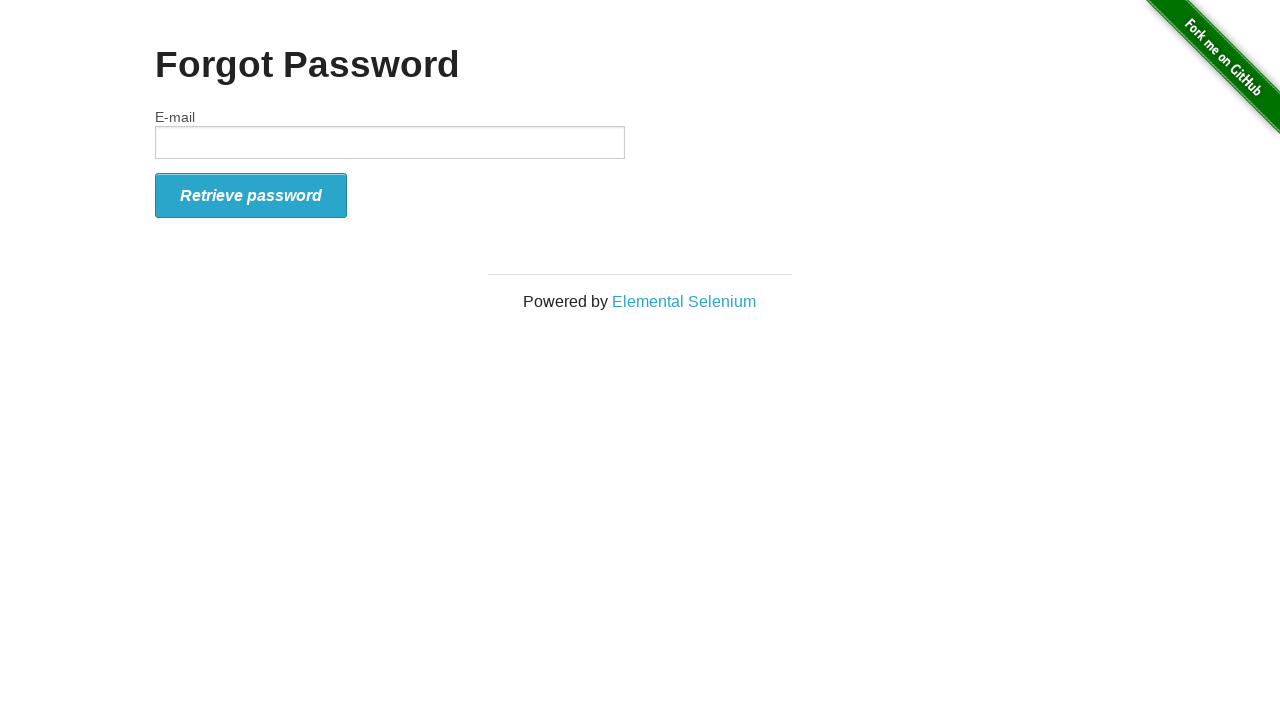

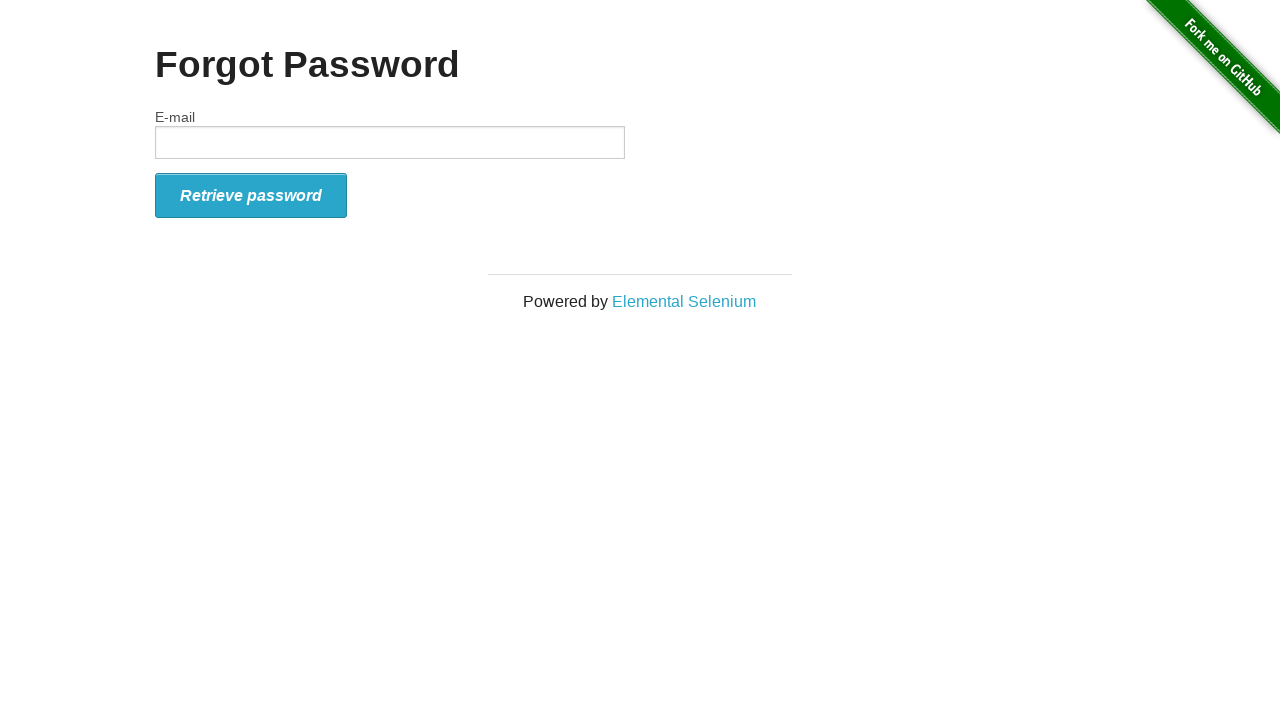